Tests a math problem page by verifying that a radio button is checked by default and that a button becomes disabled after waiting

Starting URL: http://suninjuly.github.io/math.html

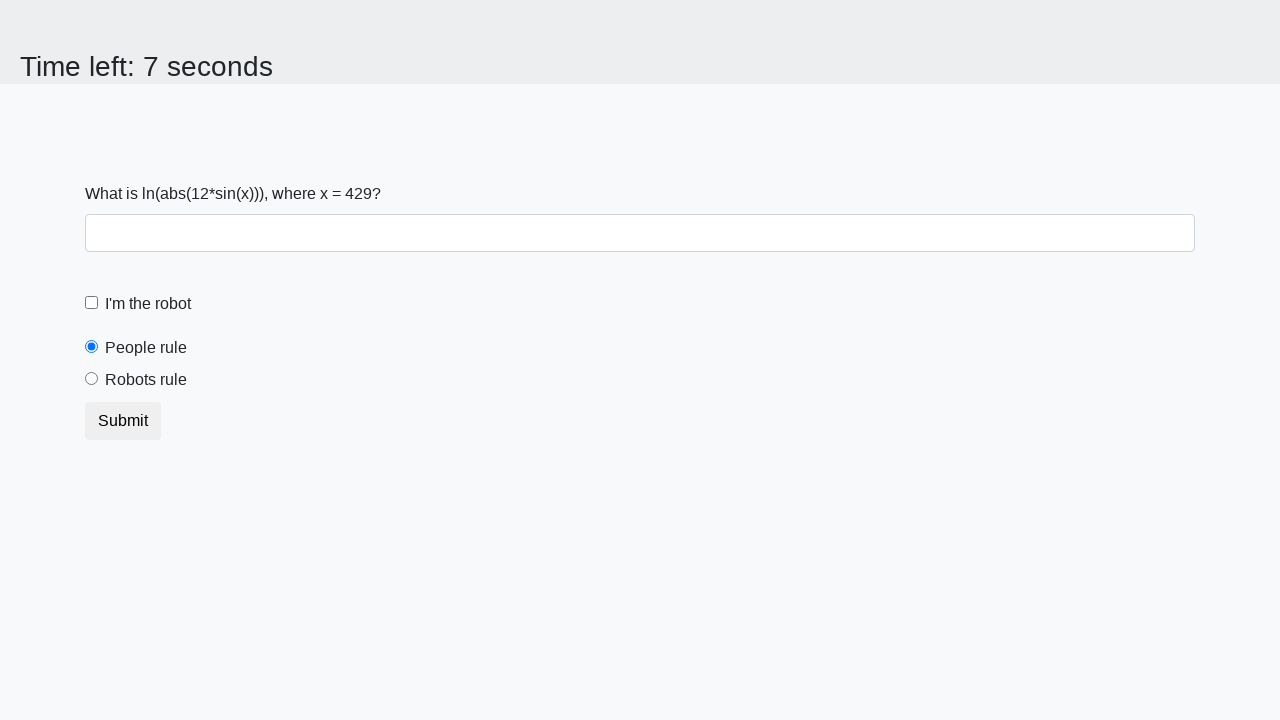

Located the 'People Rule' radio button element
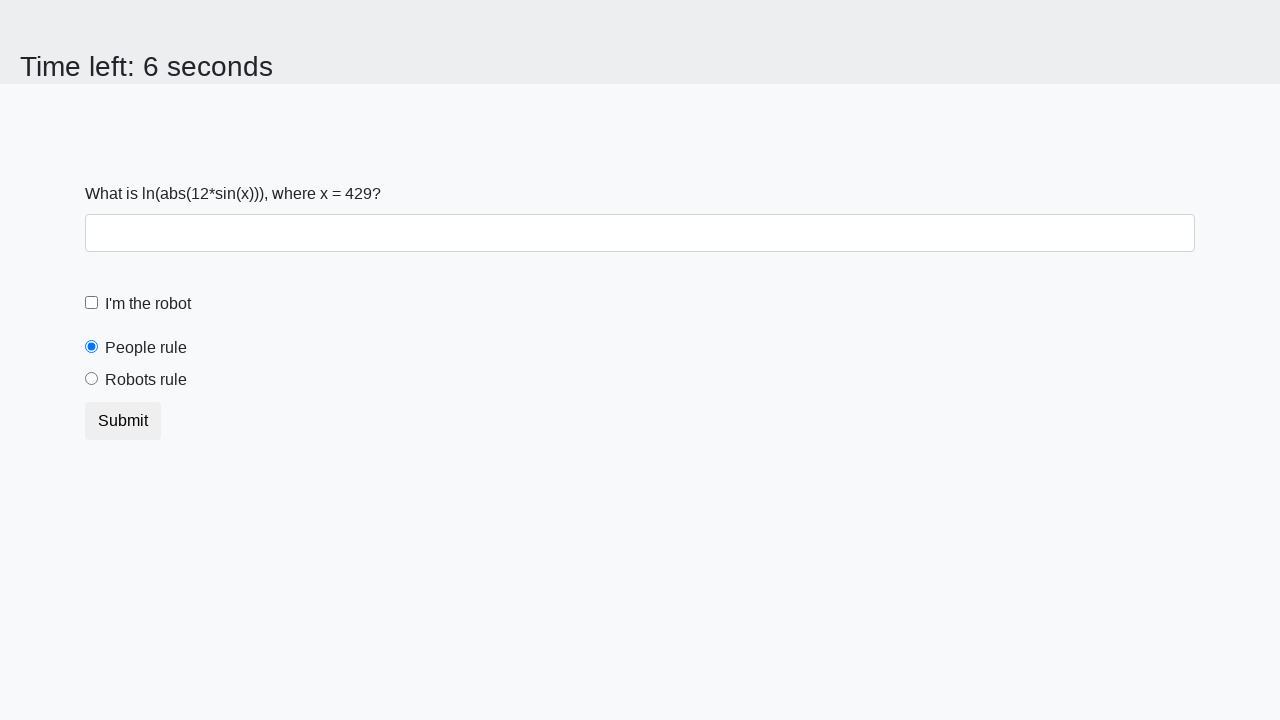

Retrieved 'checked' attribute from People Rule radio button
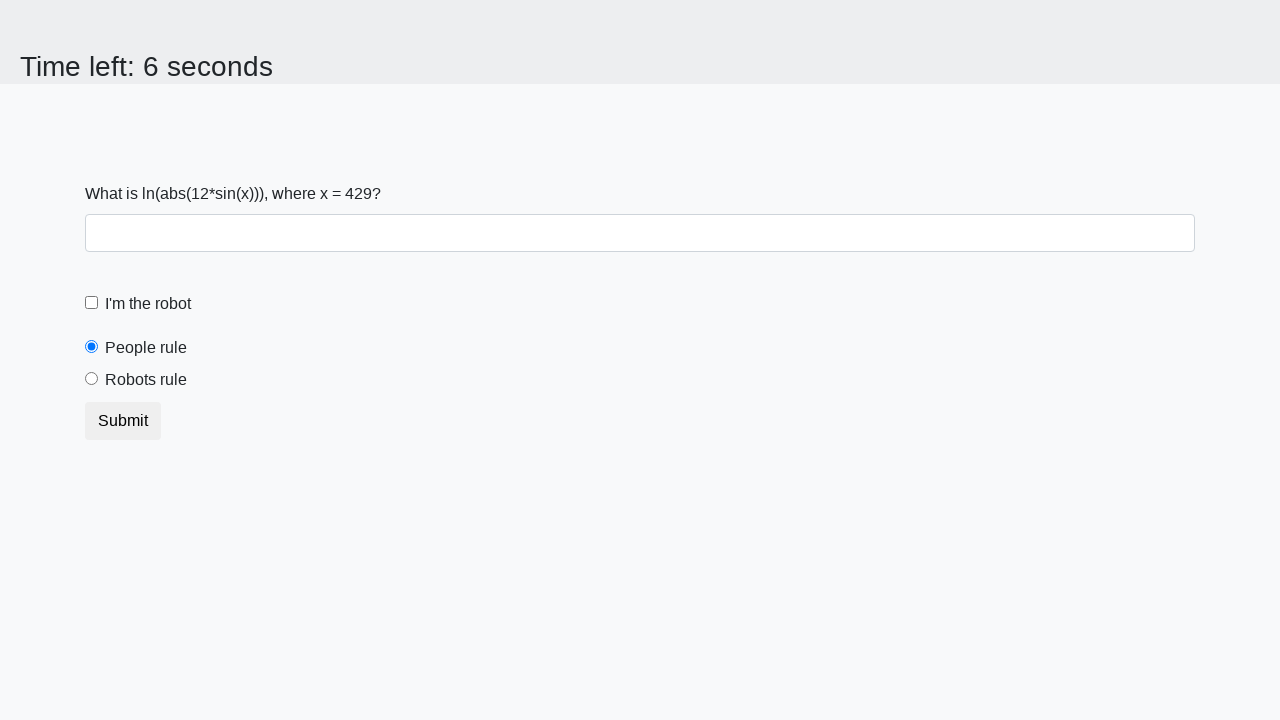

Verified that People Rule radio button is checked by default
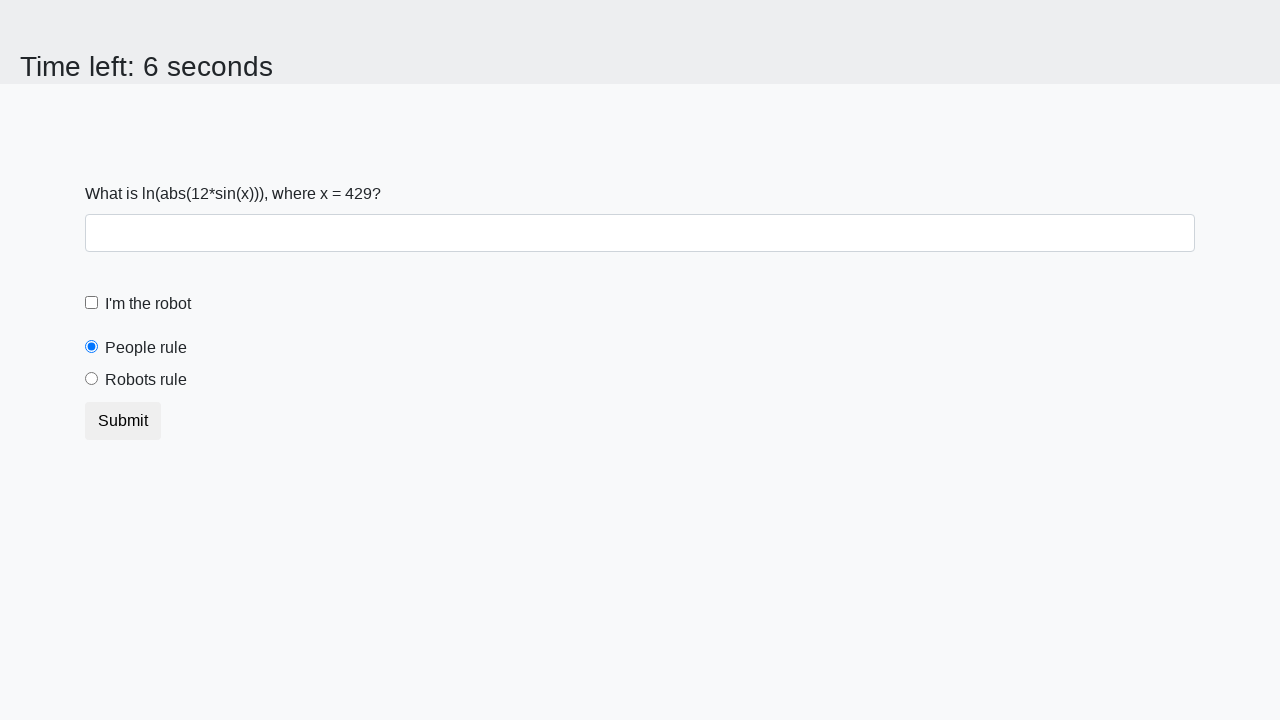

Waited 11 seconds for button state change
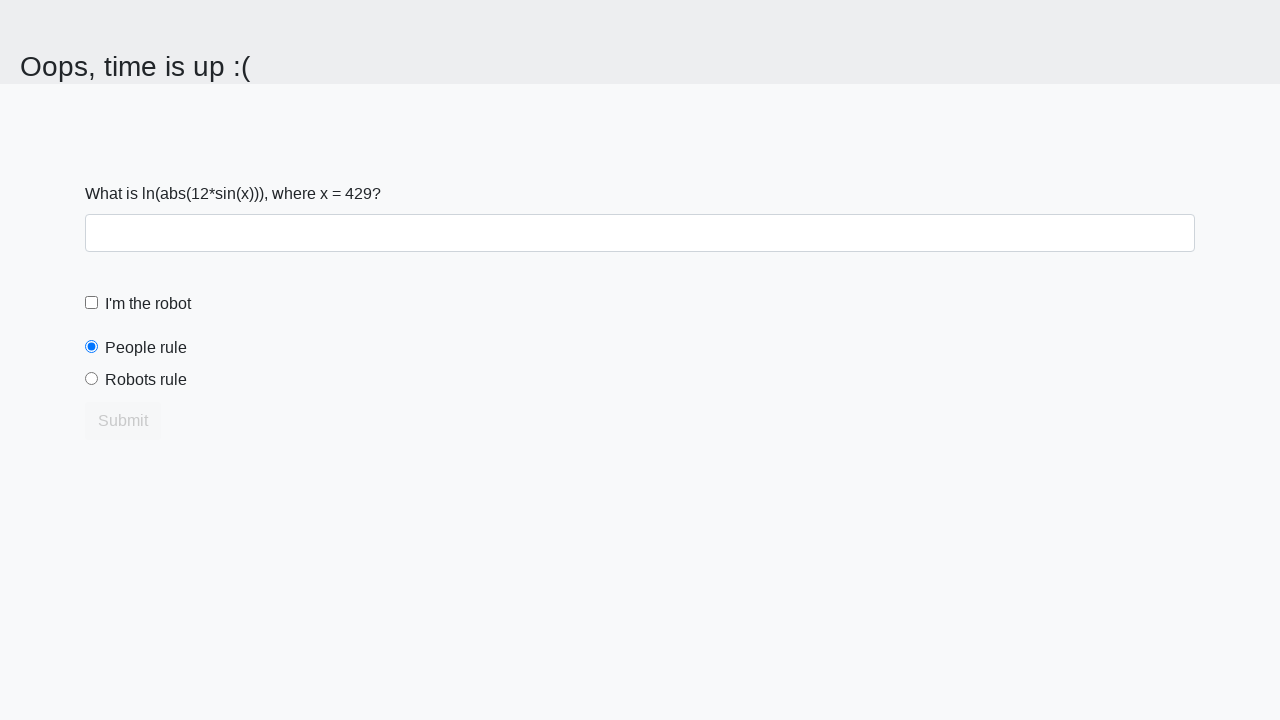

Located the submit button element
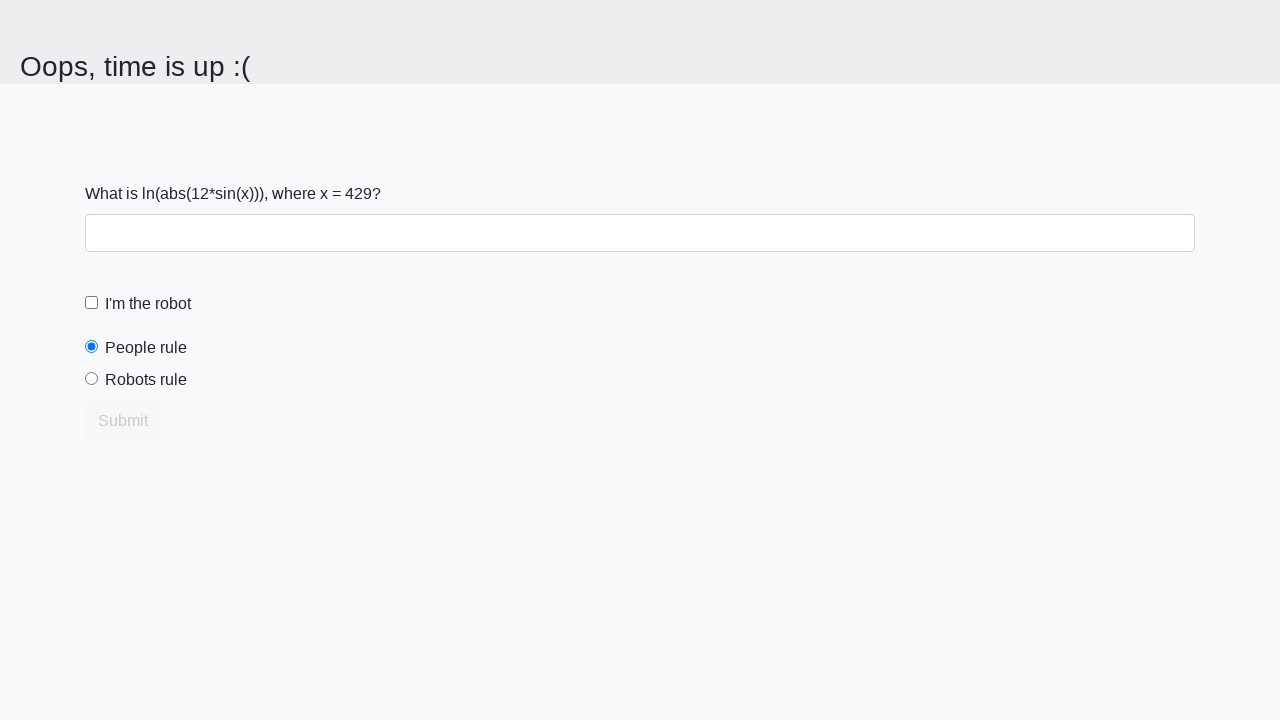

Retrieved 'disabled' attribute from submit button
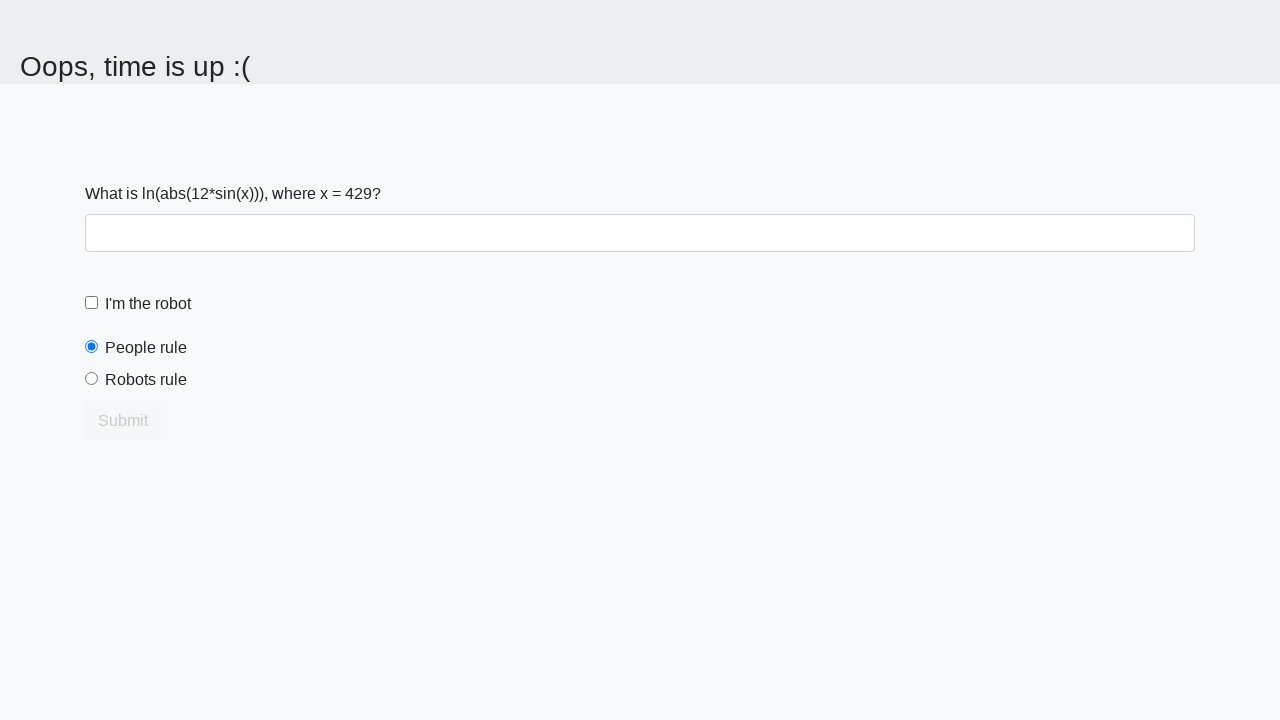

Verified that submit button is now disabled after waiting
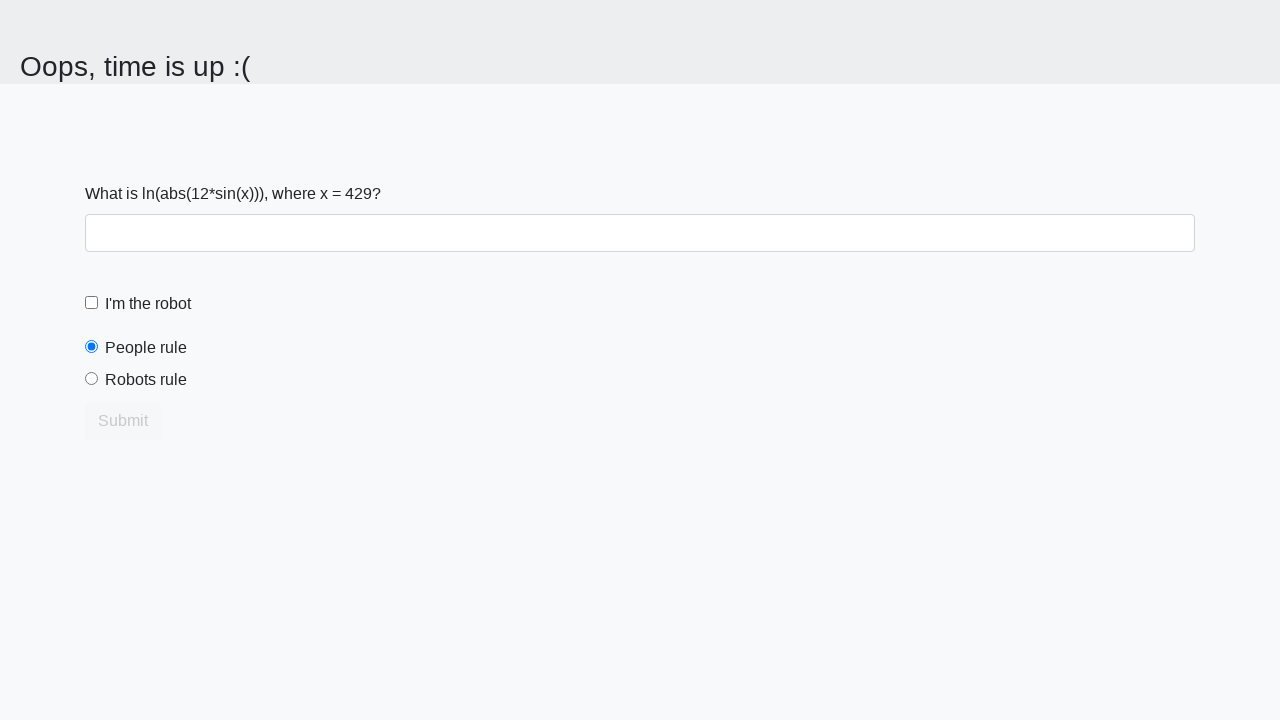

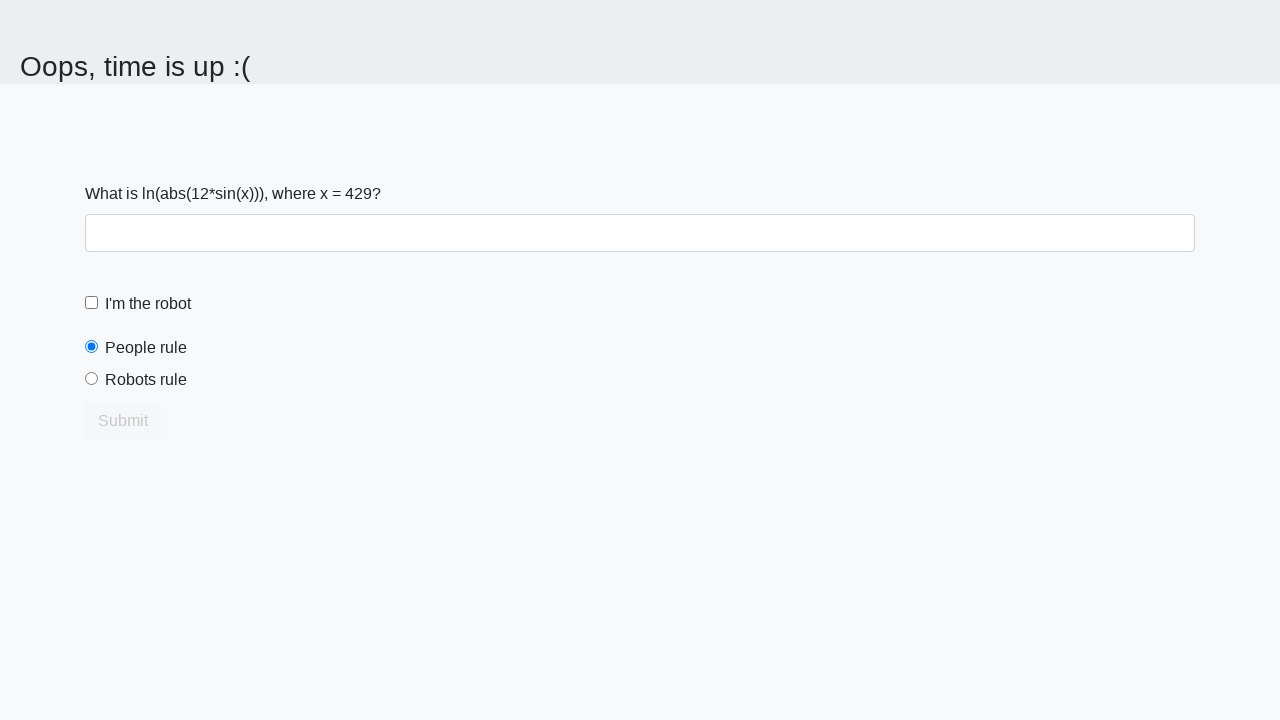